Tests keyboard actions by entering text in a textarea, selecting all with CTRL+A, copying with CTRL+C, tabbing to the next field, and pasting with CTRL+V to verify copy-paste functionality works correctly.

Starting URL: https://text-compare.com/

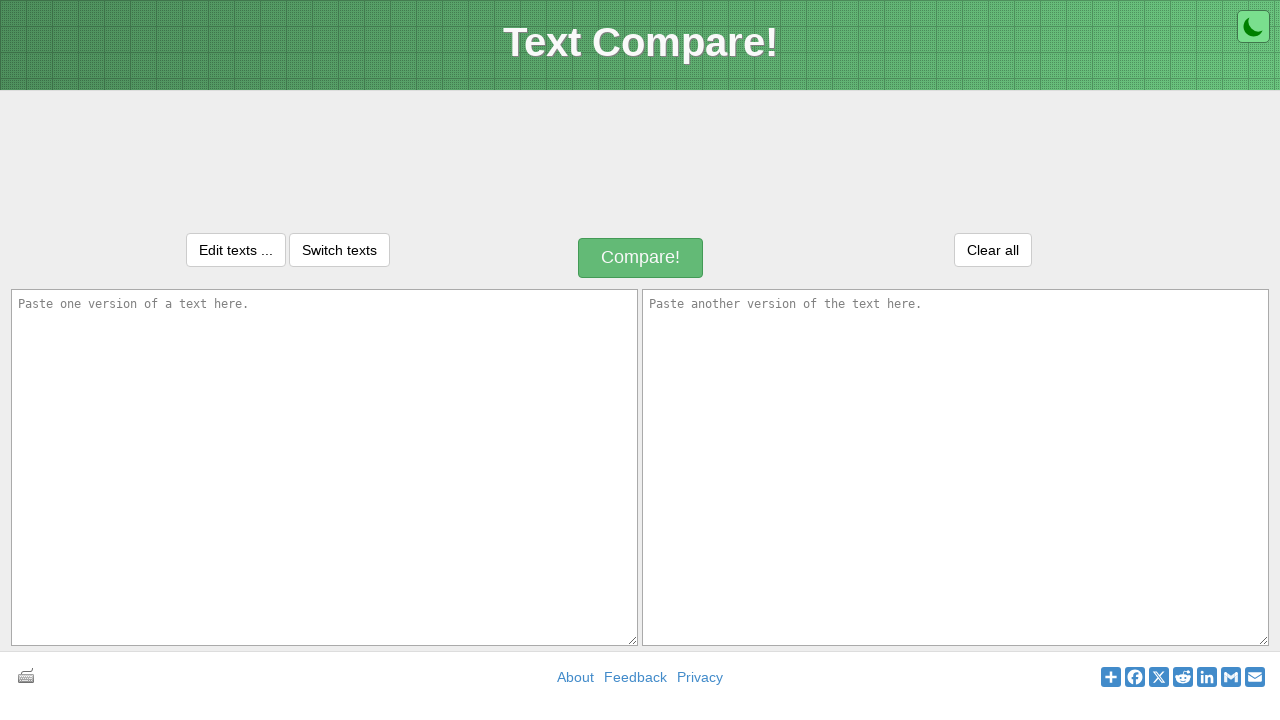

Waited for first textarea to be visible
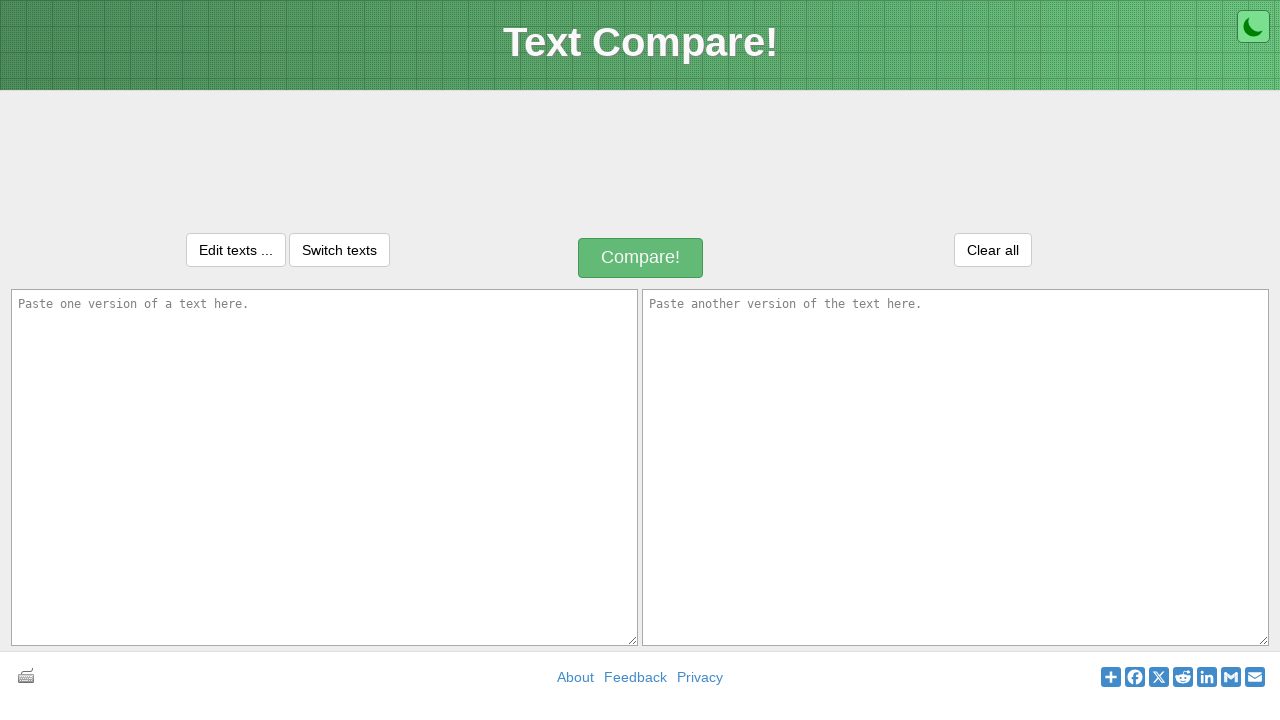

Filled first textarea with 'This is my first java program' on textarea#inputText1
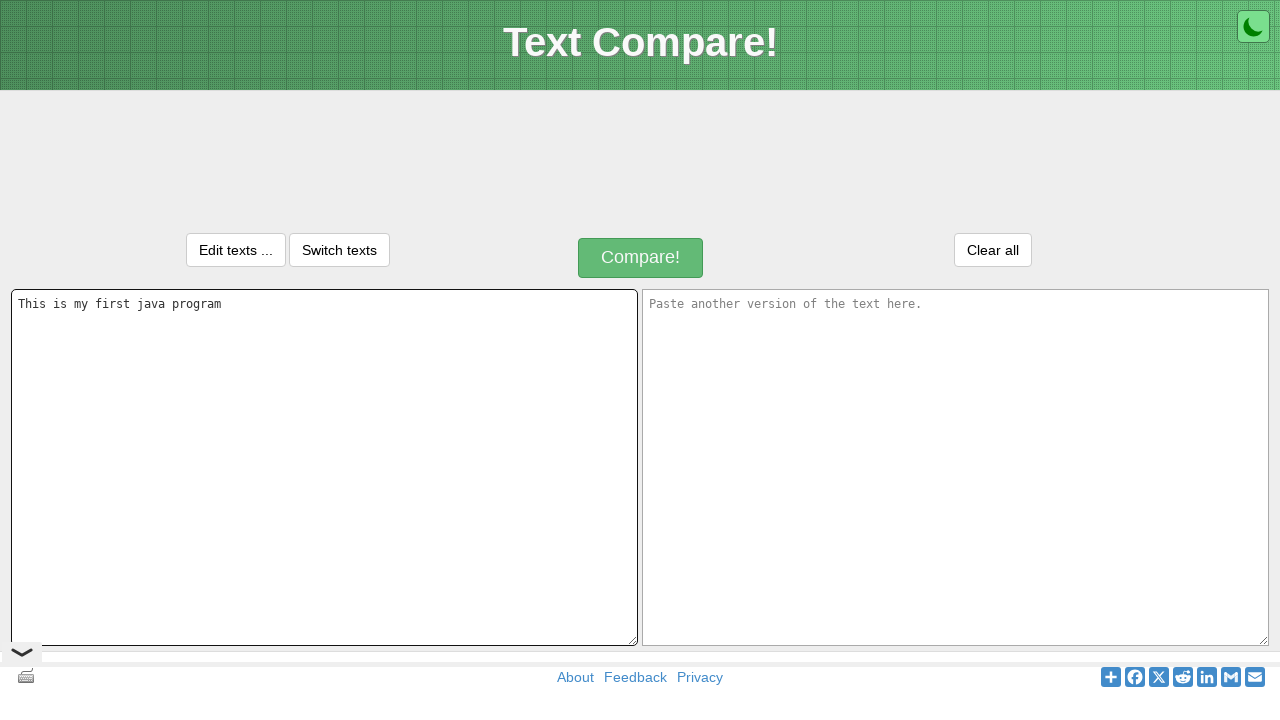

Clicked on first textarea to ensure focus at (324, 467) on textarea#inputText1
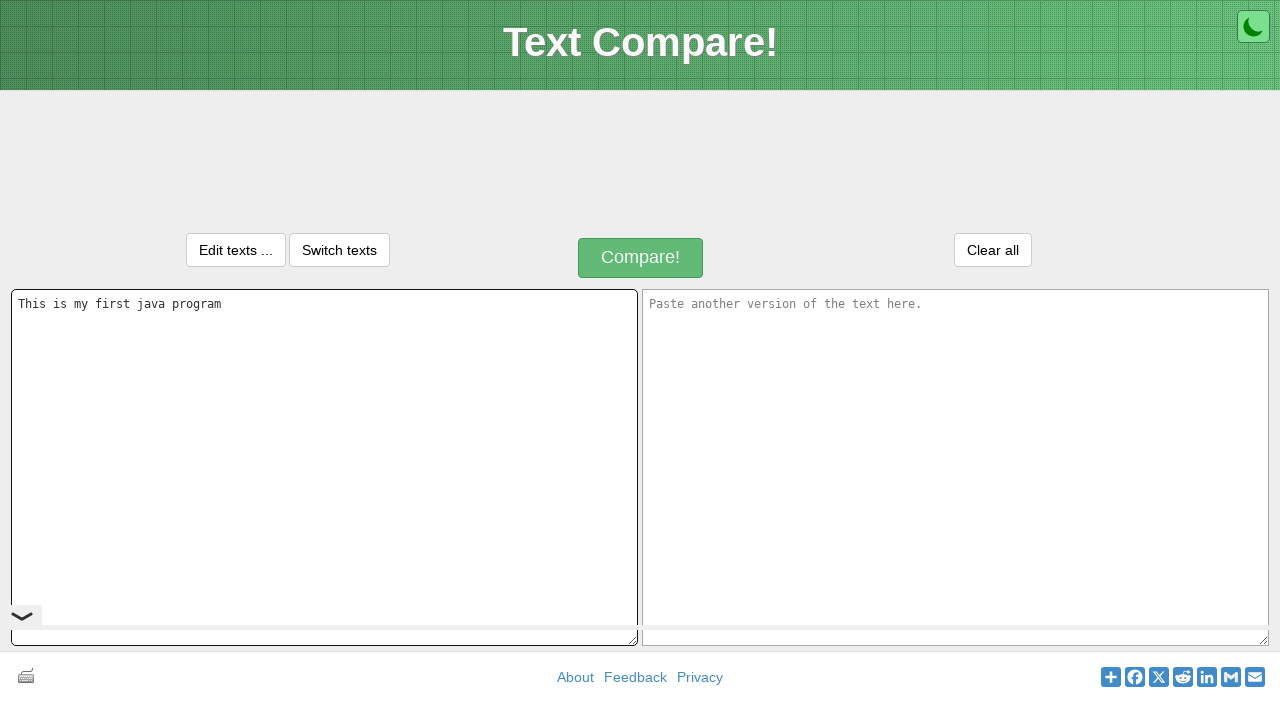

Selected all text in first textarea with CTRL+A
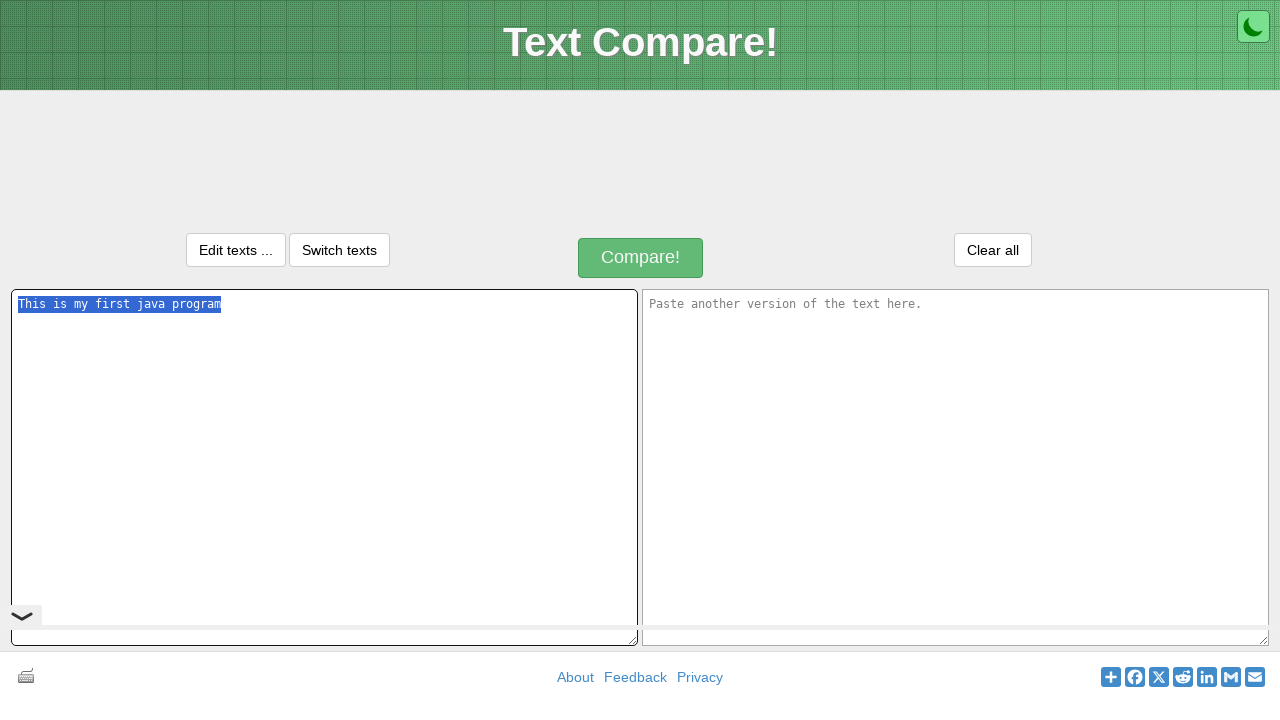

Copied selected text with CTRL+C
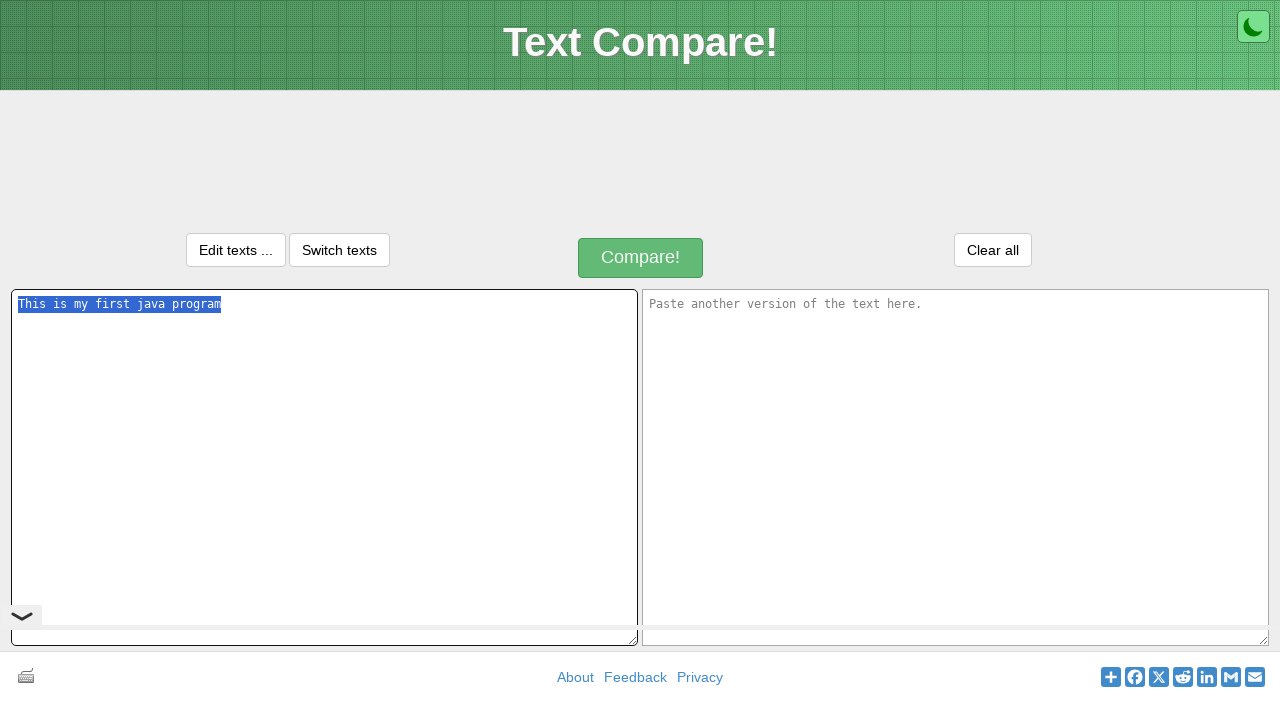

Pressed TAB to move focus to second textarea
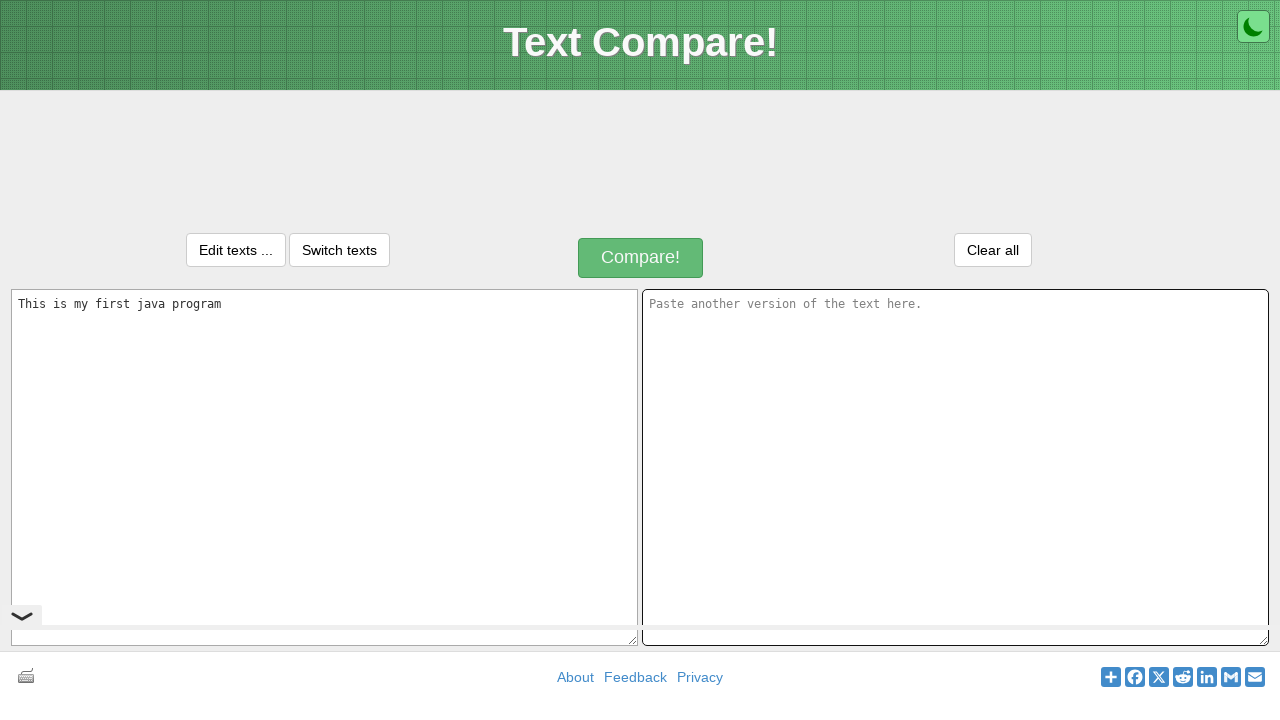

Pasted text in second textarea with CTRL+V
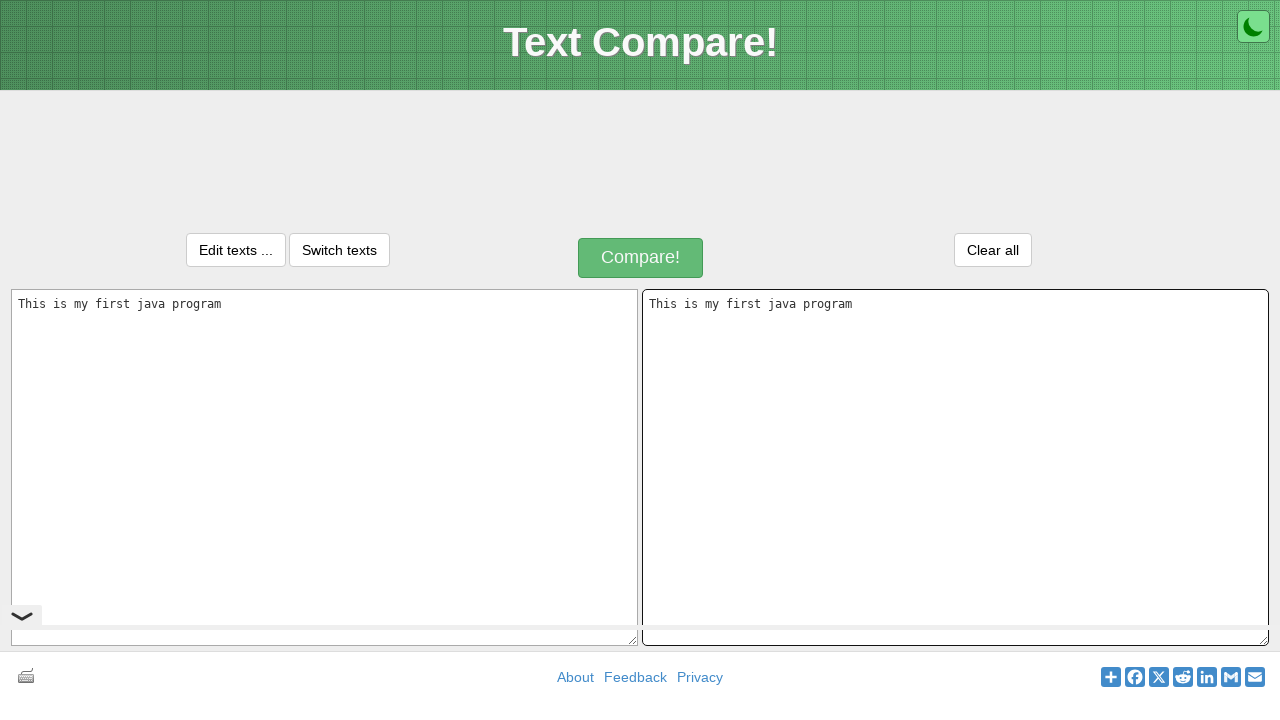

Waited 500ms for paste operation to complete
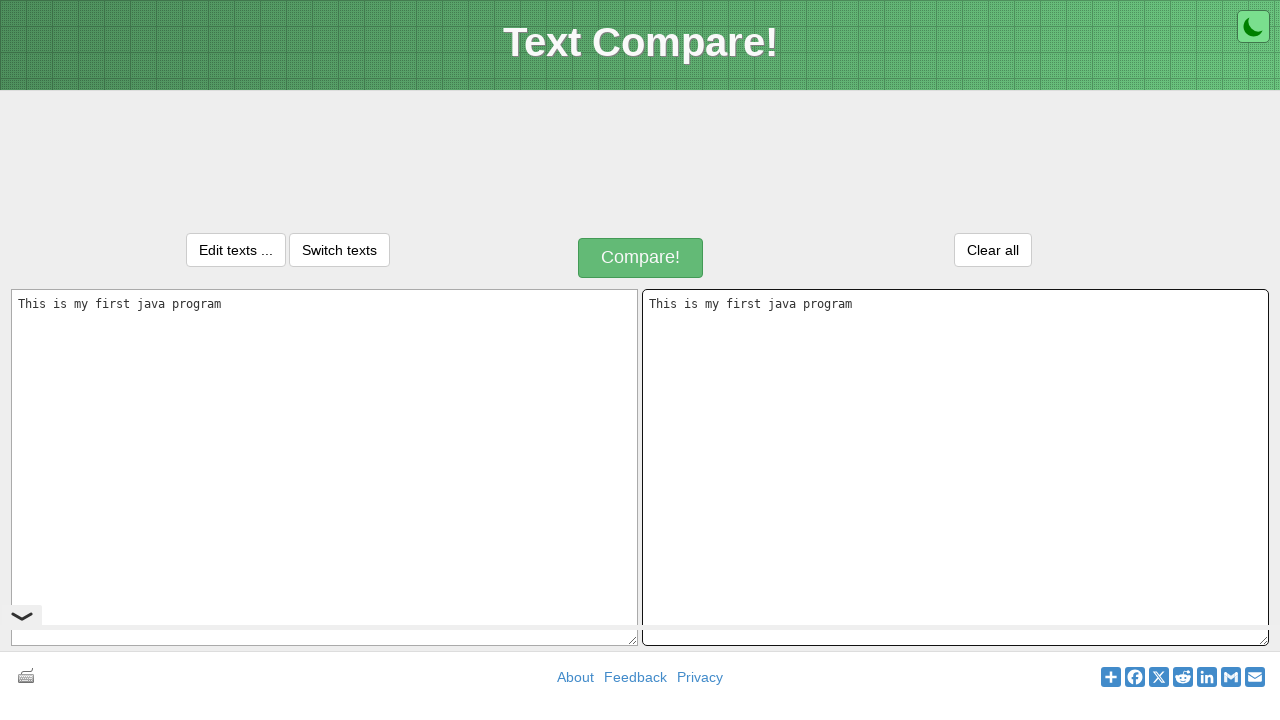

Verified second textarea is present
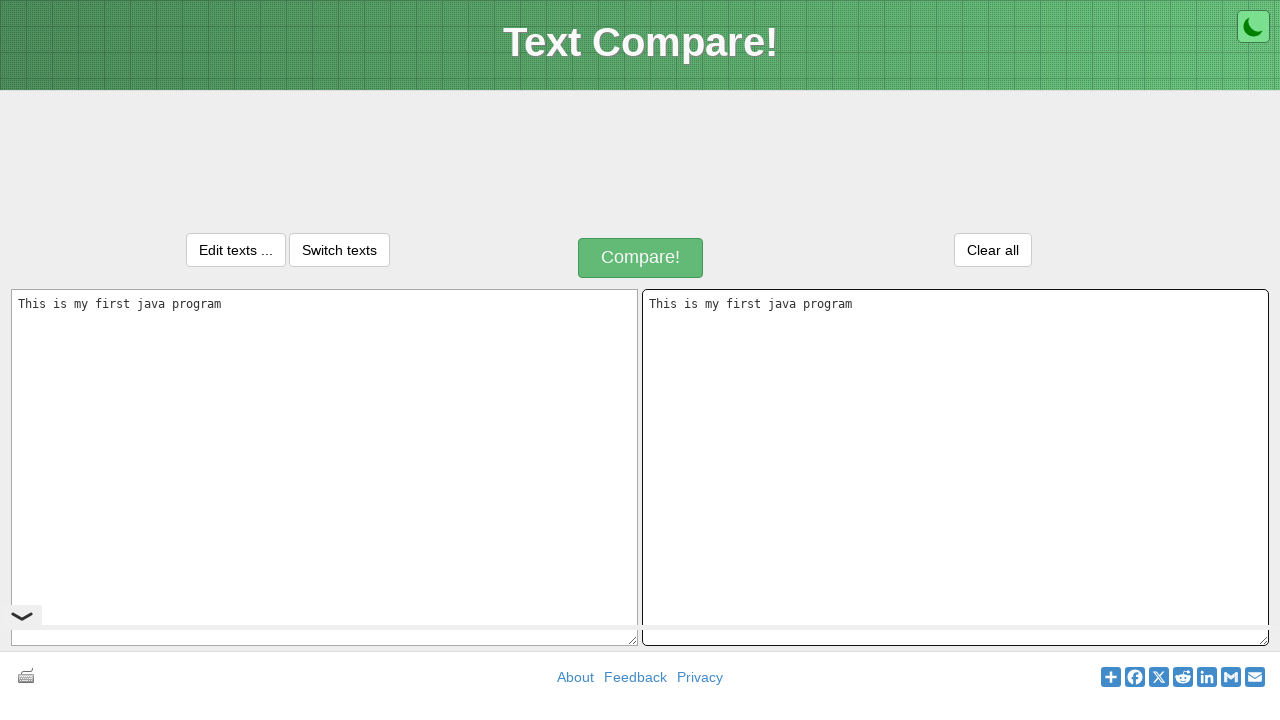

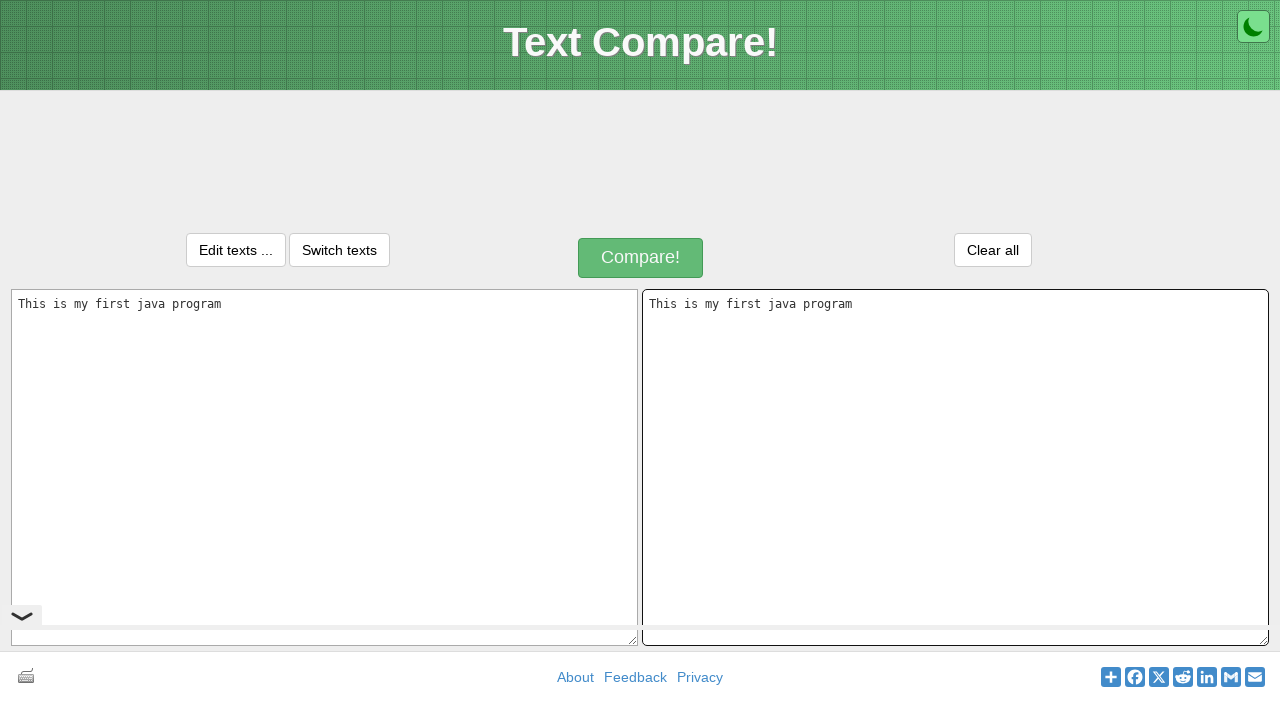